Navigates to Playwright homepage, clicks the "Get started" link, and verifies the Installation heading is visible.

Starting URL: https://playwright.dev/

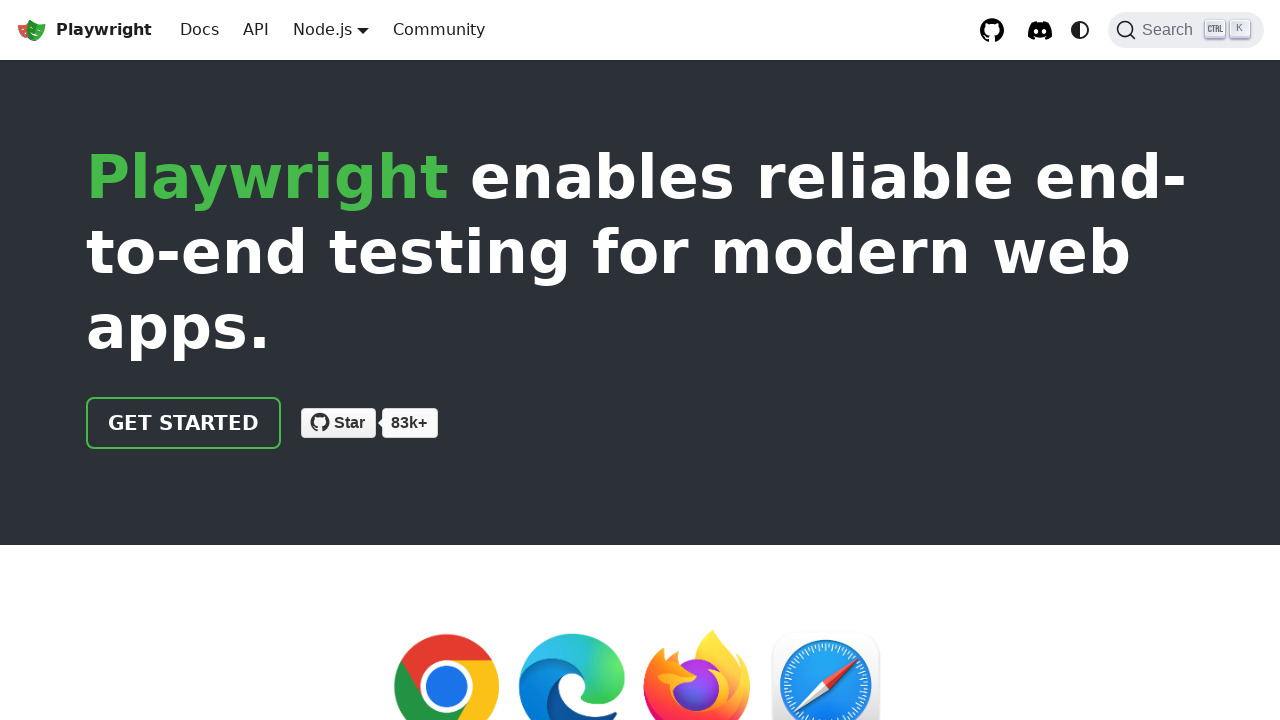

Navigated to Playwright homepage
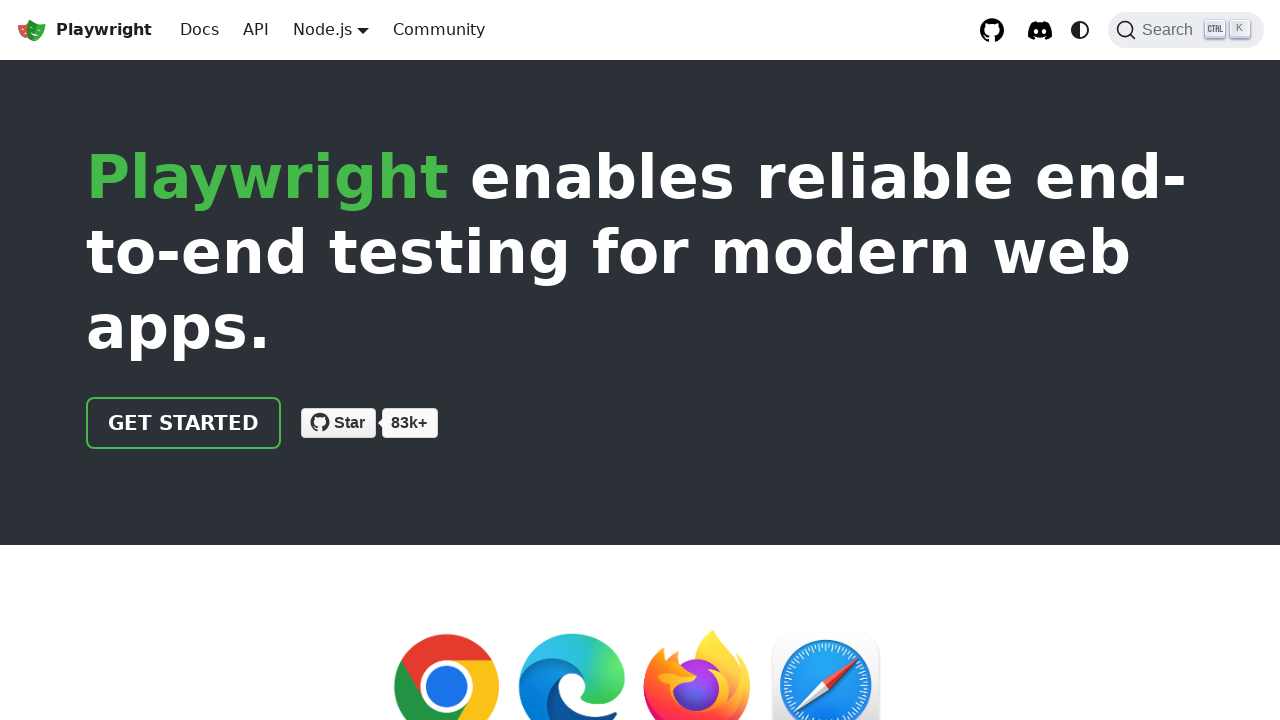

Clicked the 'Get started' link at (184, 423) on internal:role=link[name="Get started"i]
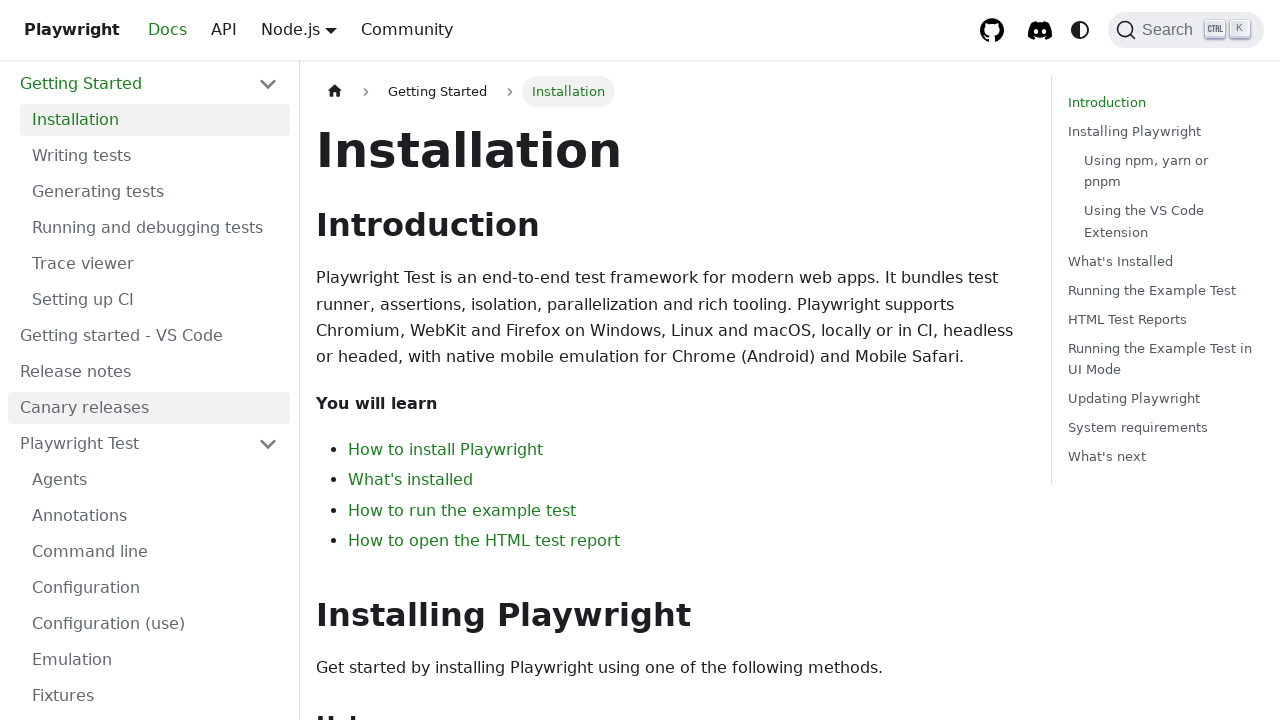

Installation heading is now visible
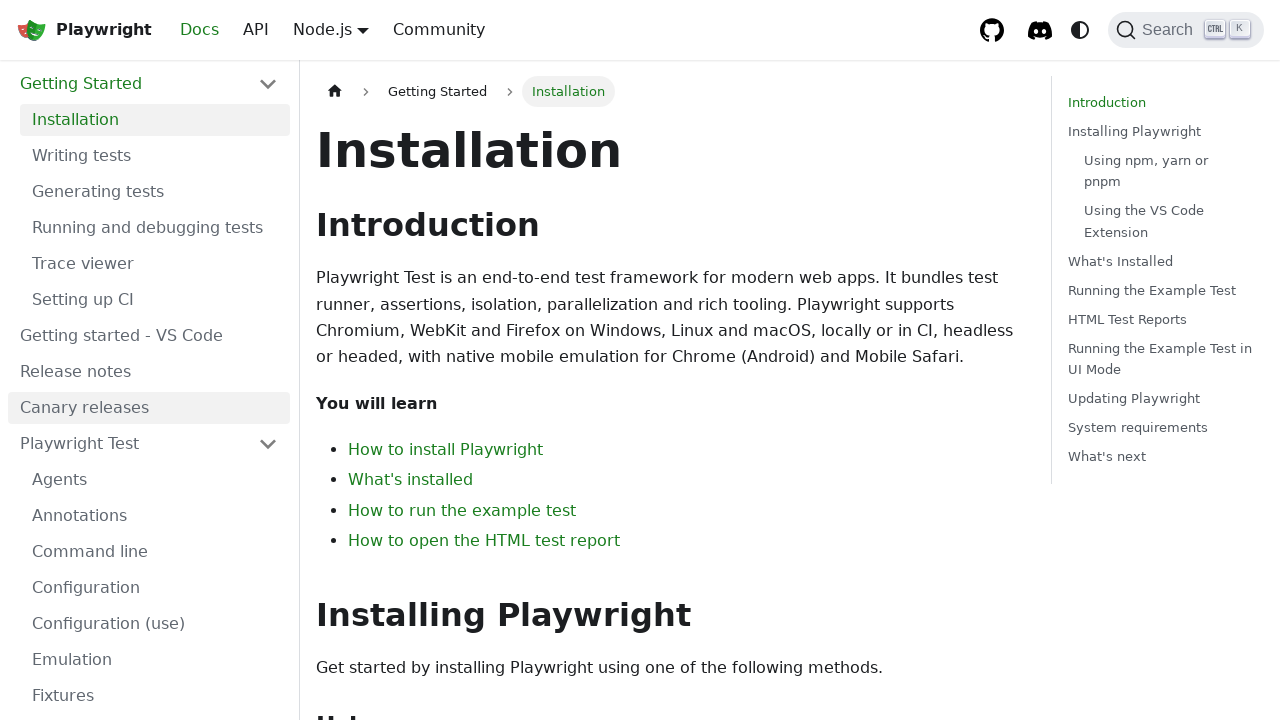

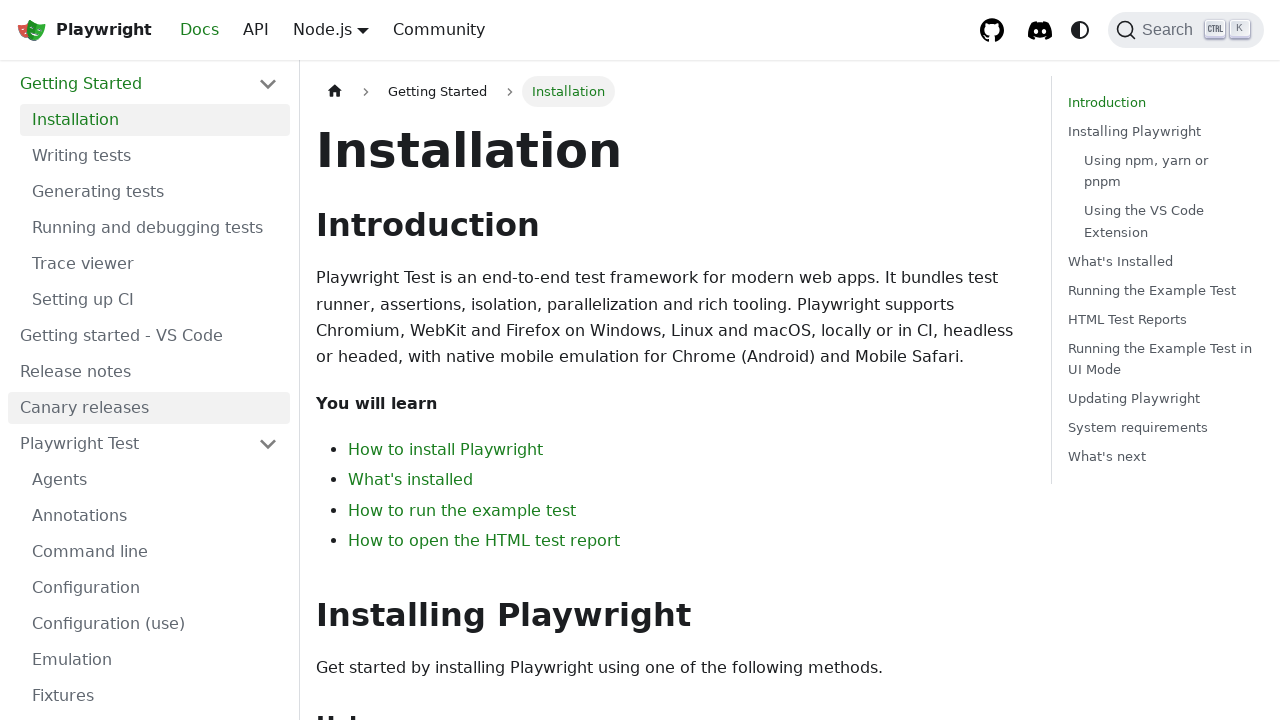